Navigates to a specific Stepik lesson page

Starting URL: https://stepik.org/lesson/25969/step/8

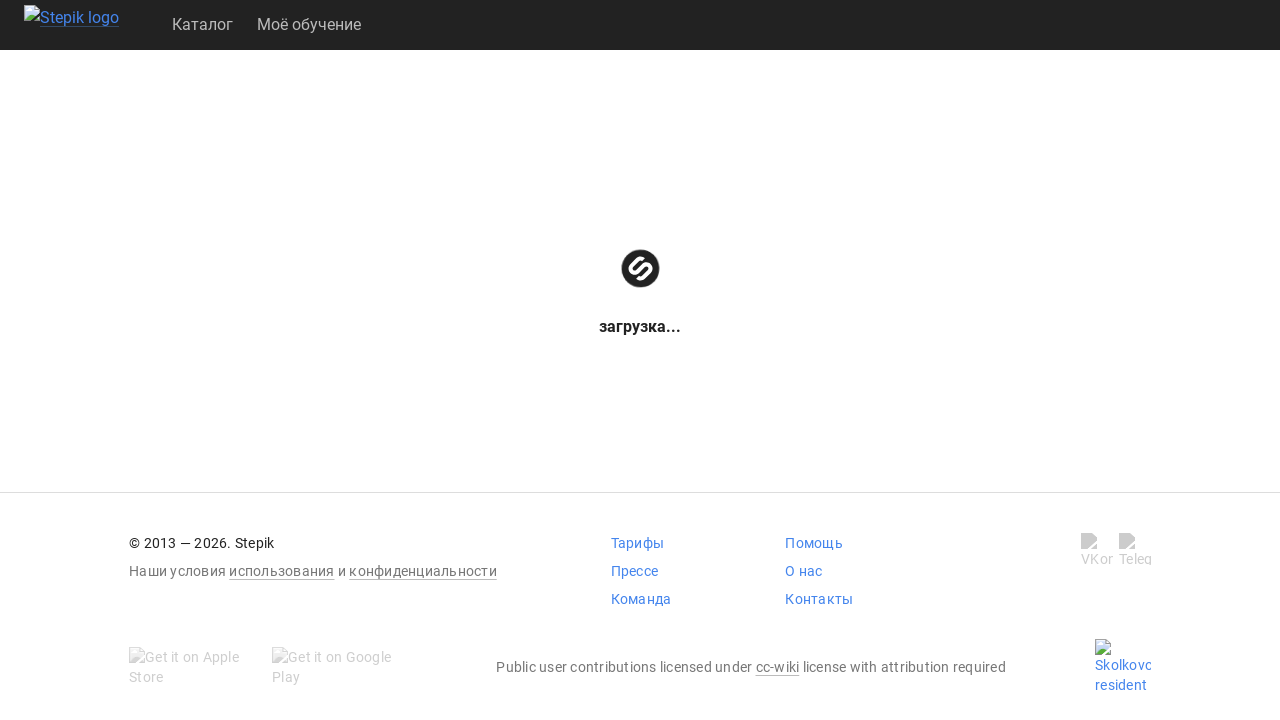

Navigated to Stepik lesson page (https://stepik.org/lesson/25969/step/8)
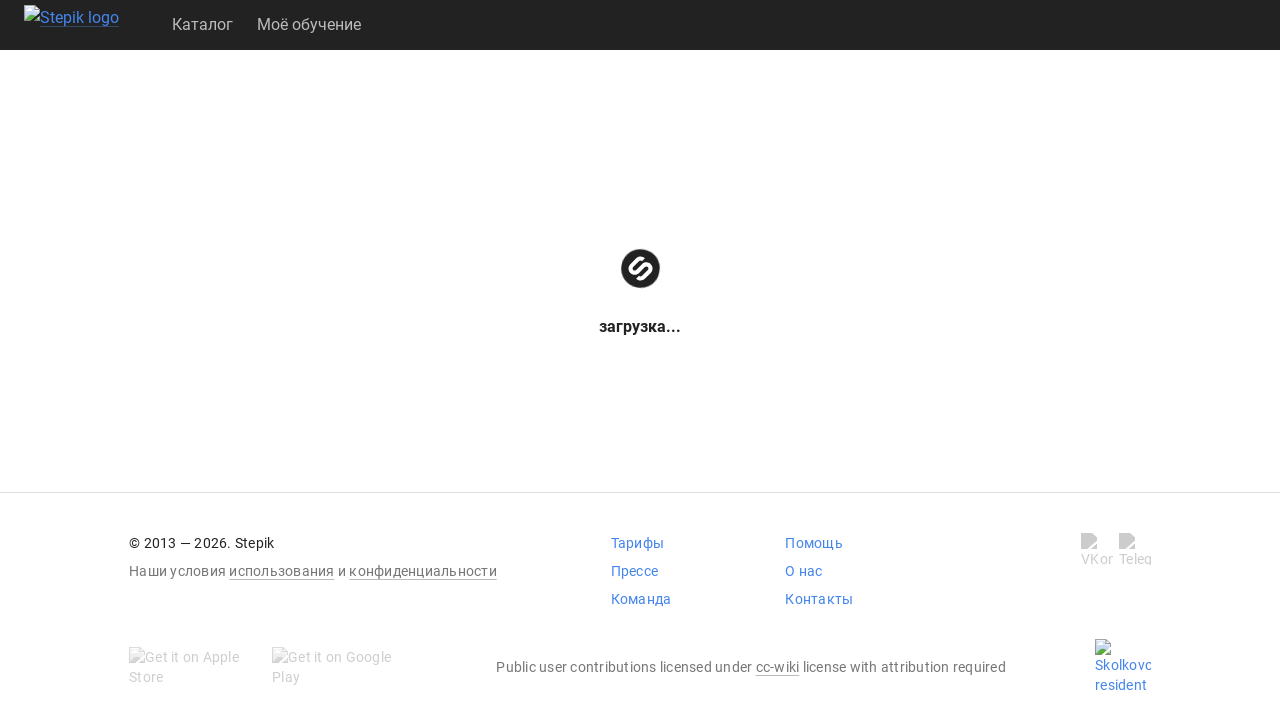

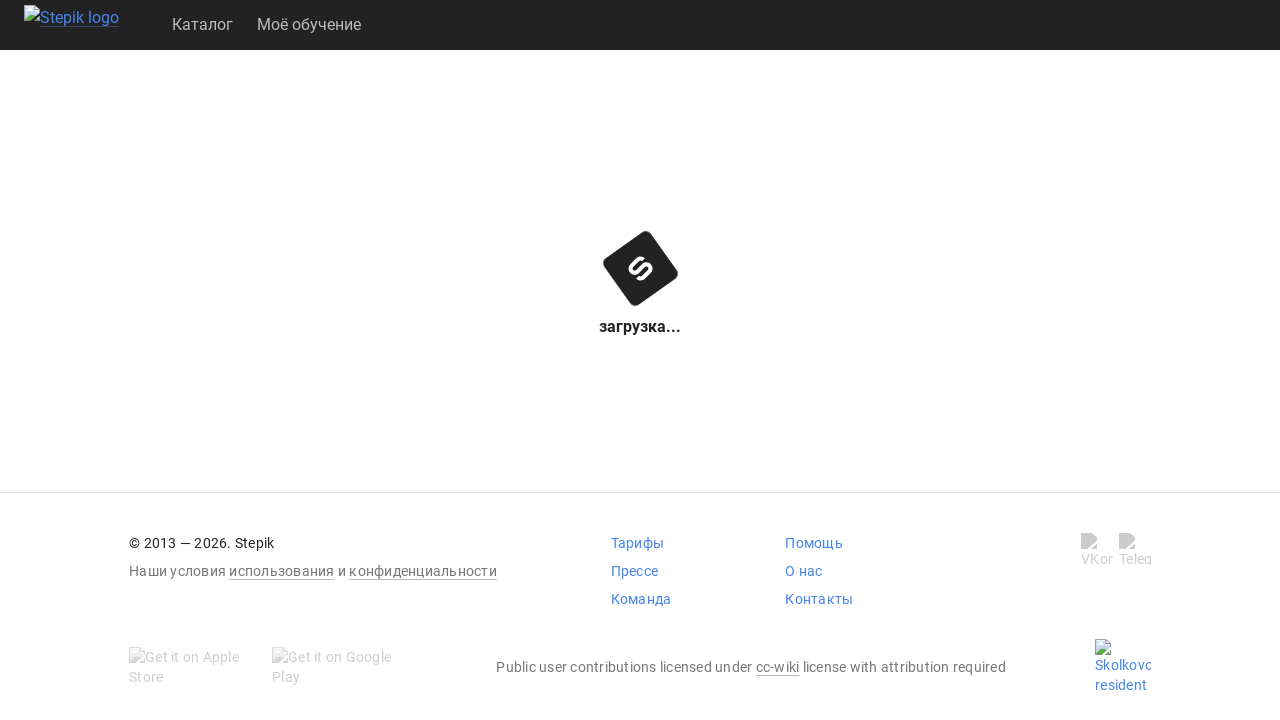